Navigates to Prothom Alo (Bengali news website) homepage and verifies the page loads successfully

Starting URL: https://www.prothomalo.com/

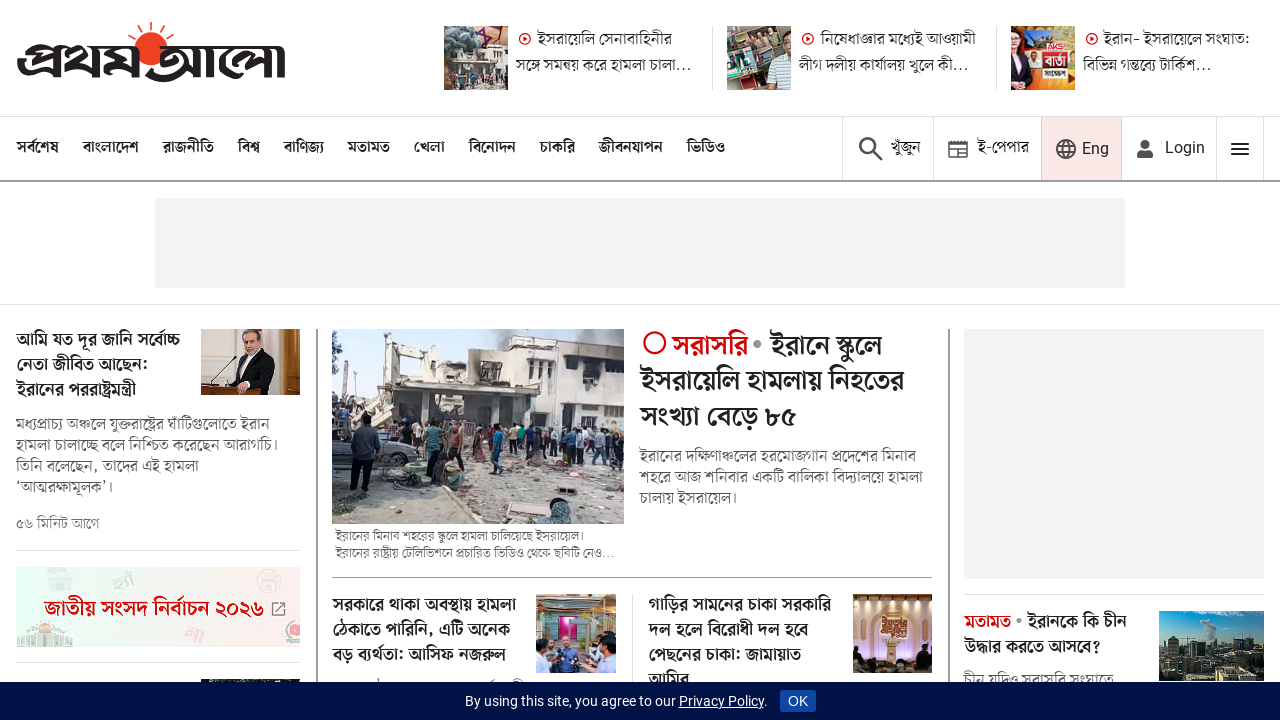

Waited for page to reach domcontentloaded state
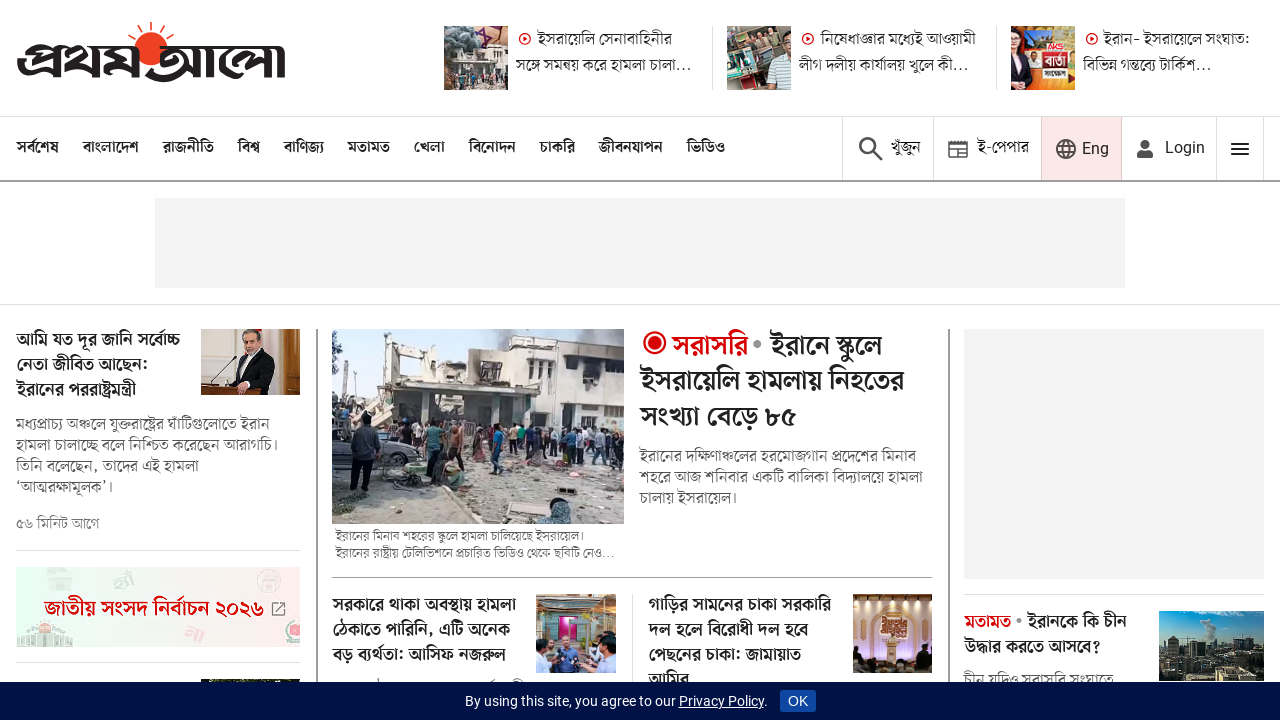

Retrieved page title: প্রথম আলো | বাংলা নিউজ পেপার
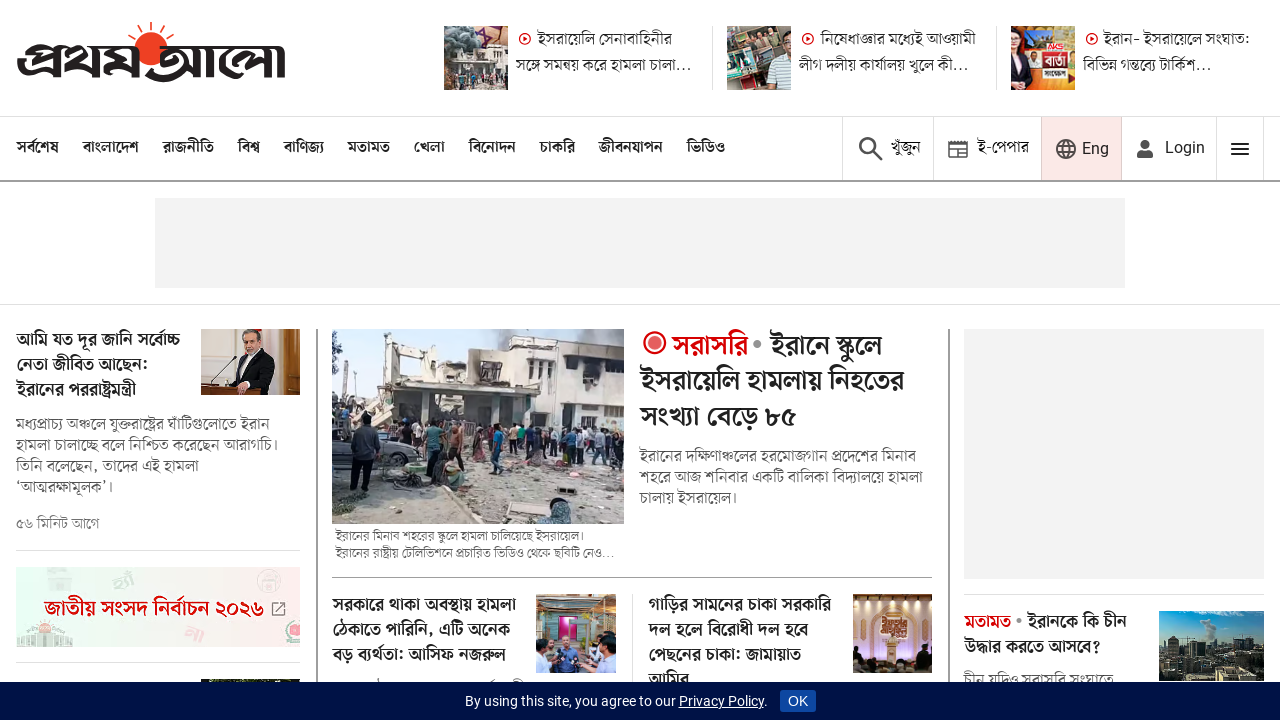

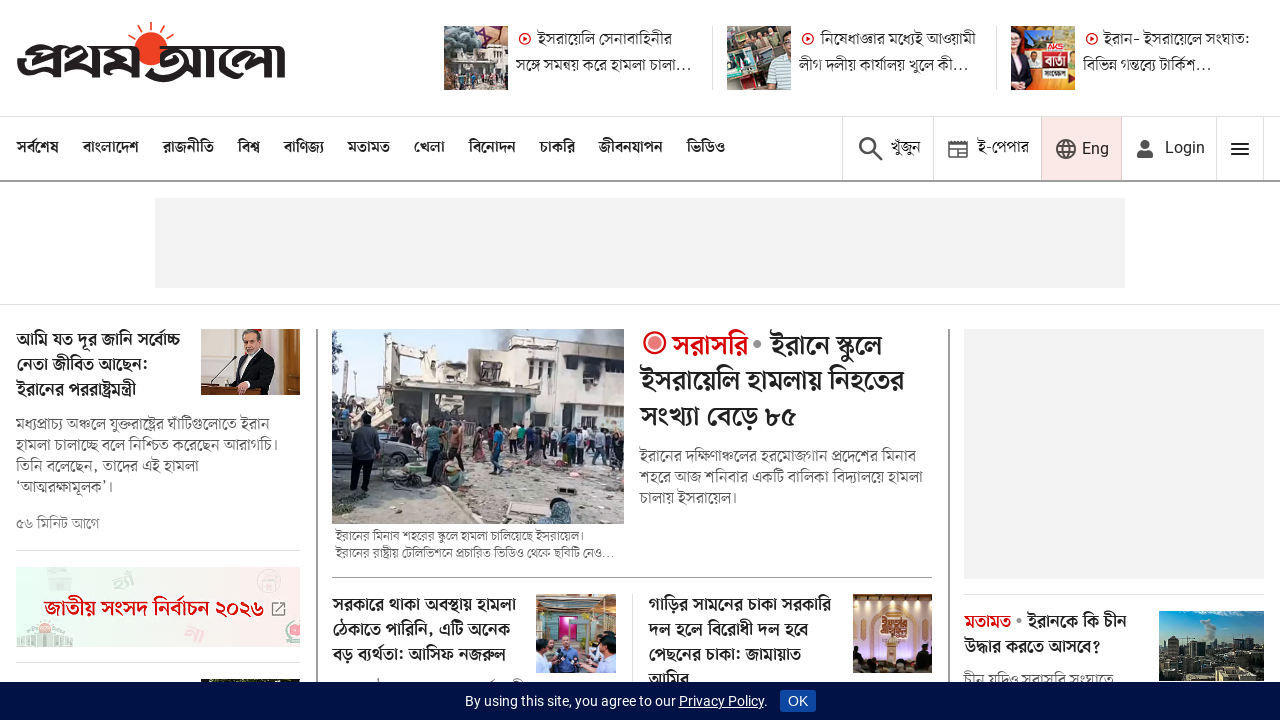